Navigates to the rahul-tk lovable app page and waits for it to load completely

Starting URL: https://rahul-tk.lovable.app/

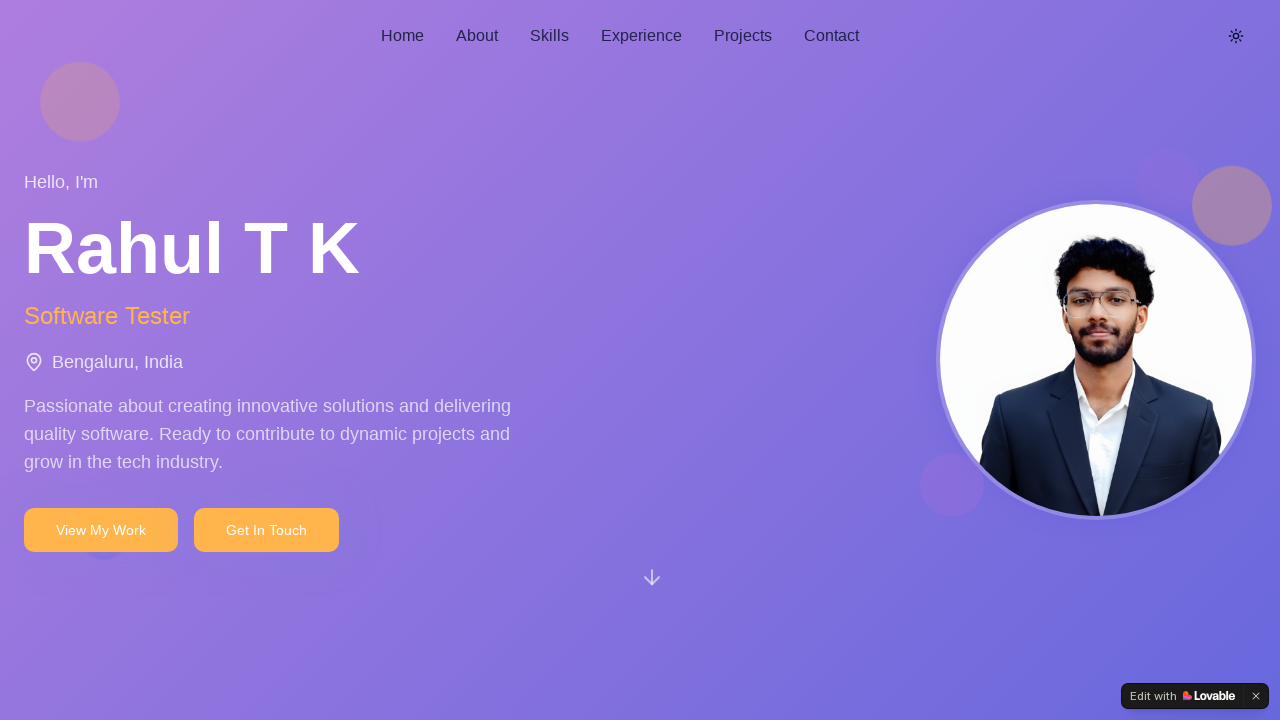

Navigated to rahul-tk lovable app page and waited for network idle load state
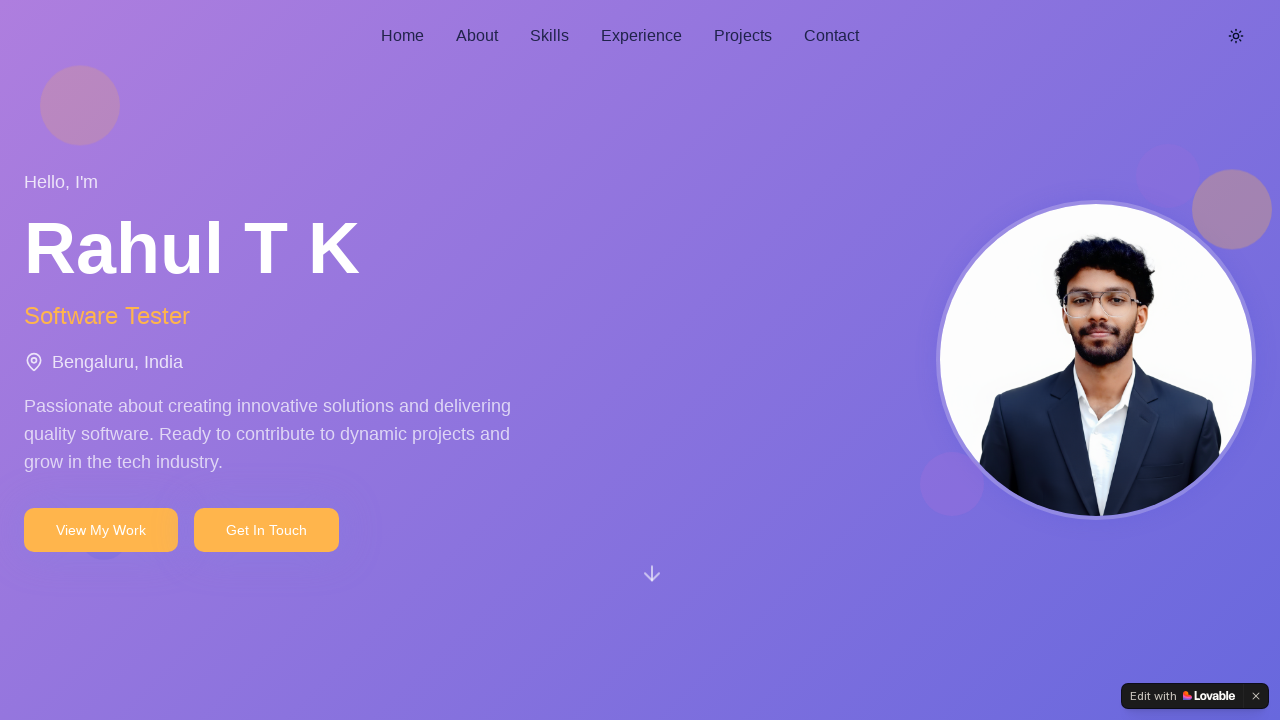

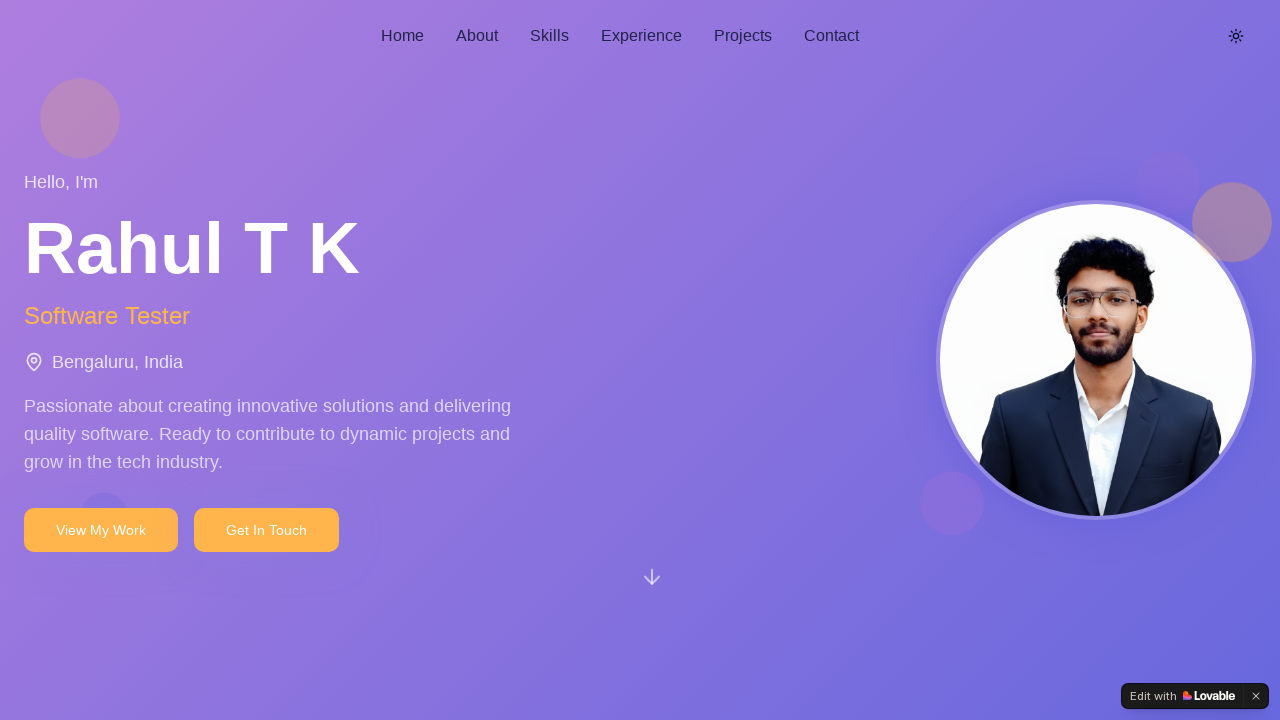